Tests JavaScript alert handling by clicking a button that triggers an alert, waiting for the alert to appear, and accepting it.

Starting URL: https://the-internet.herokuapp.com/javascript_alerts

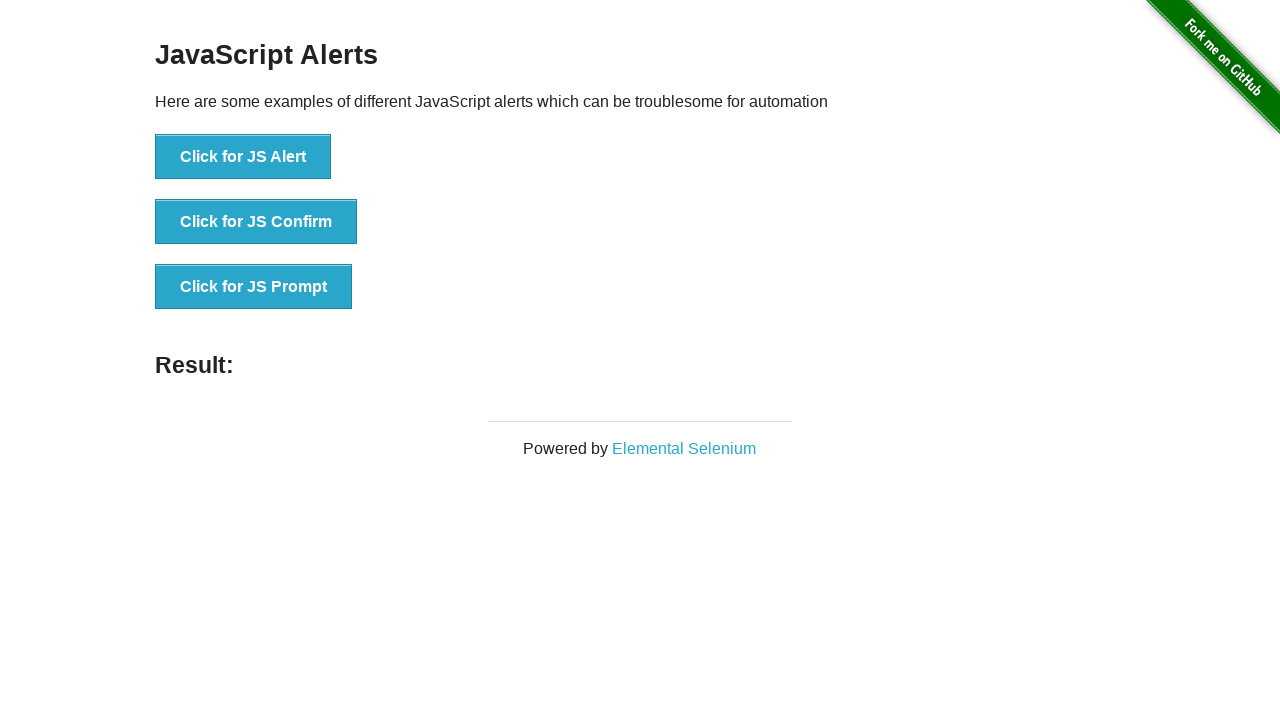

Clicked button to trigger JavaScript alert at (243, 157) on button[onclick='jsAlert()']
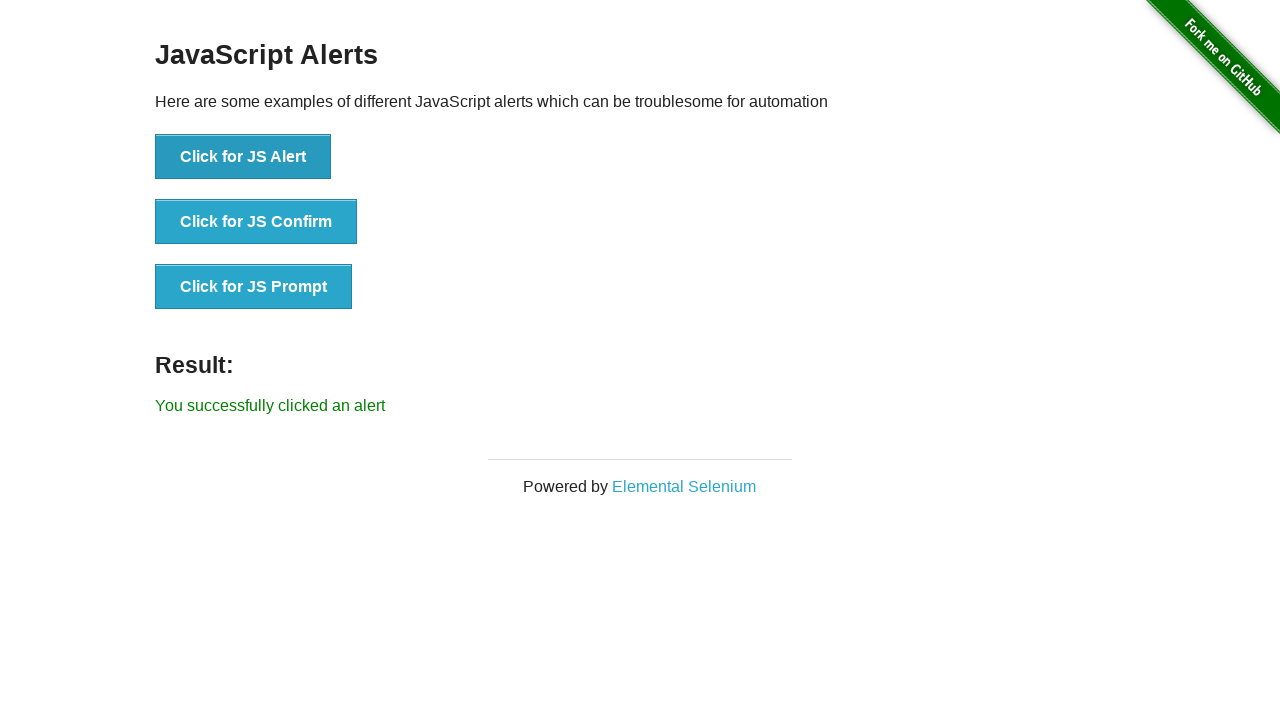

Set up dialog handler to accept alerts
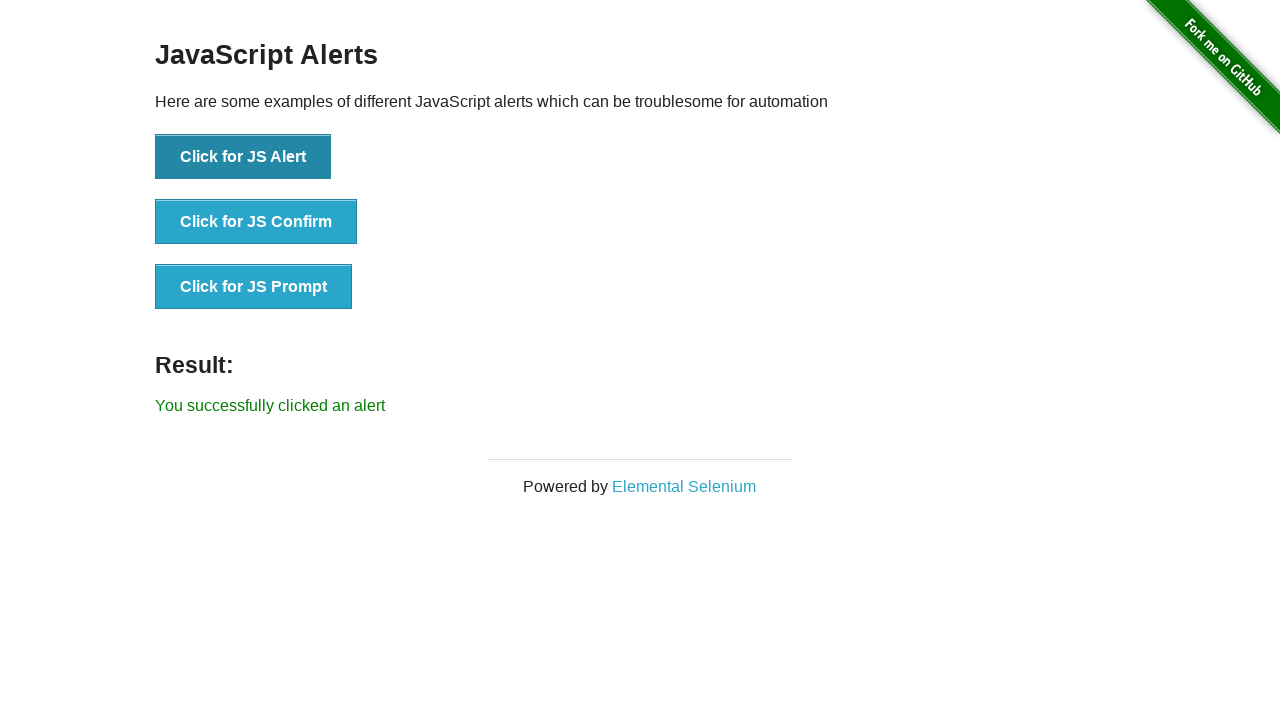

Configured one-time dialog handler to accept alert
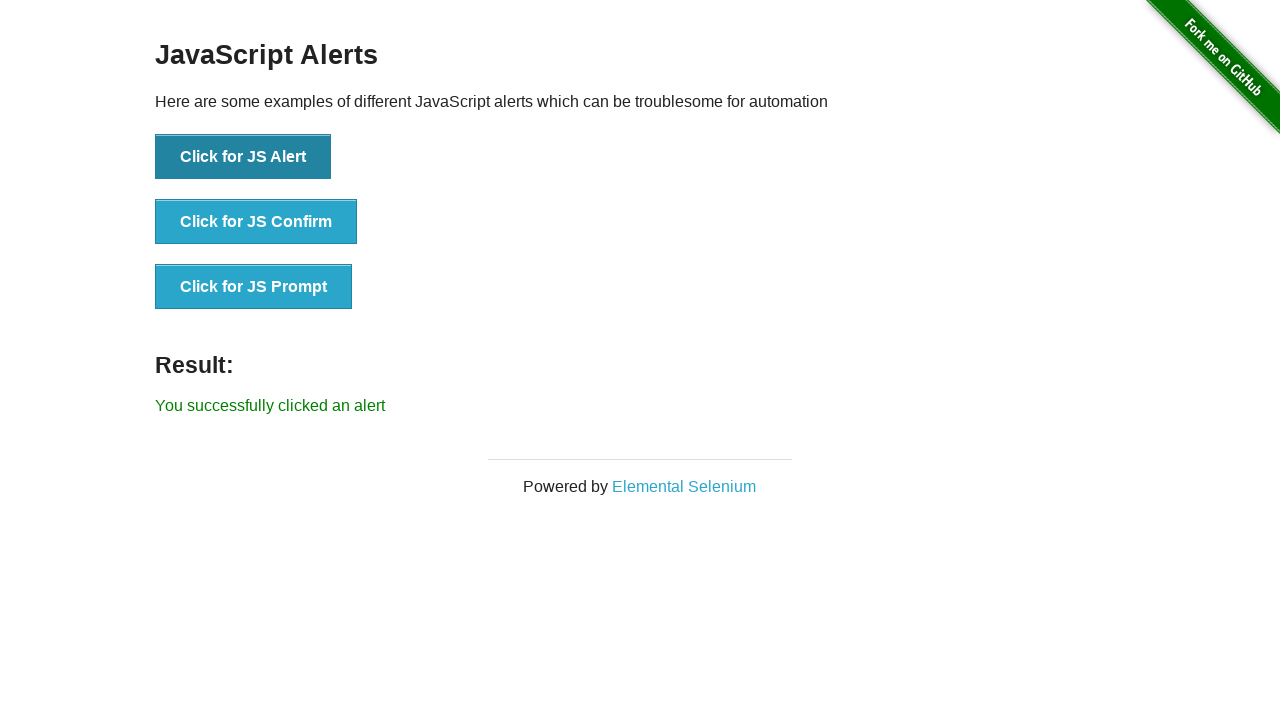

Clicked button to trigger alert with handler ready at (243, 157) on button[onclick='jsAlert()']
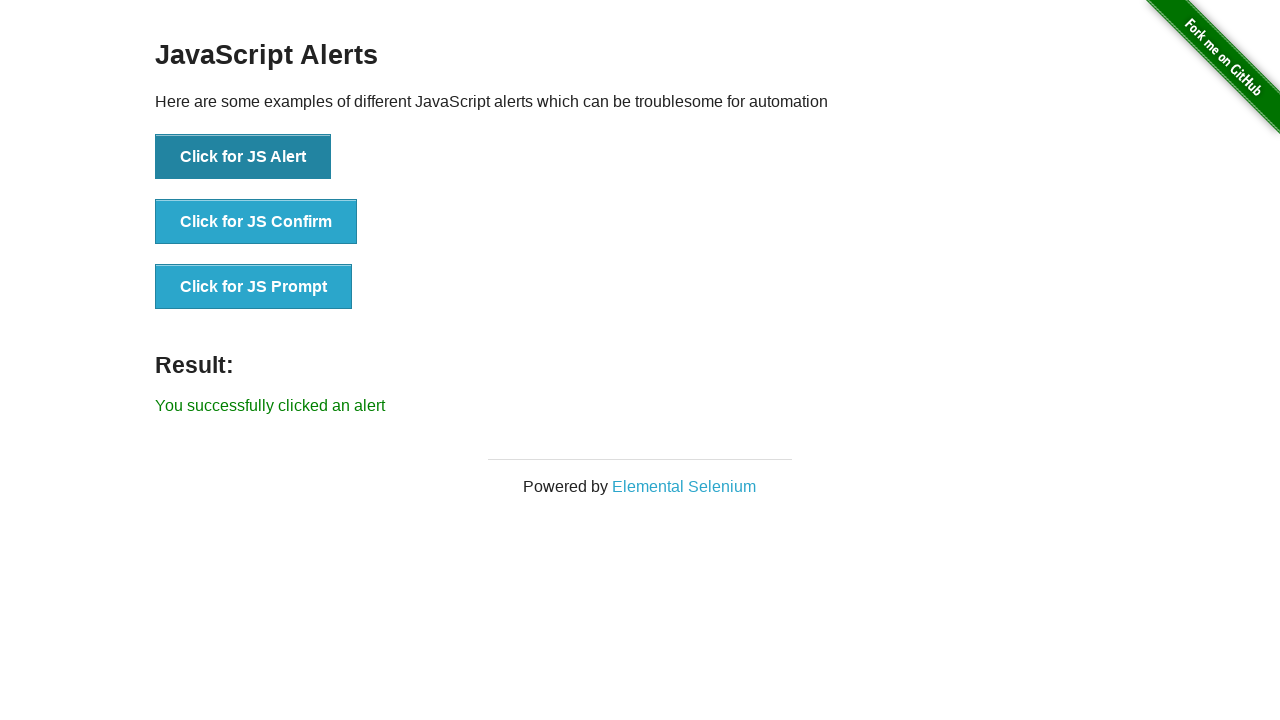

Waited for page to process alert acceptance
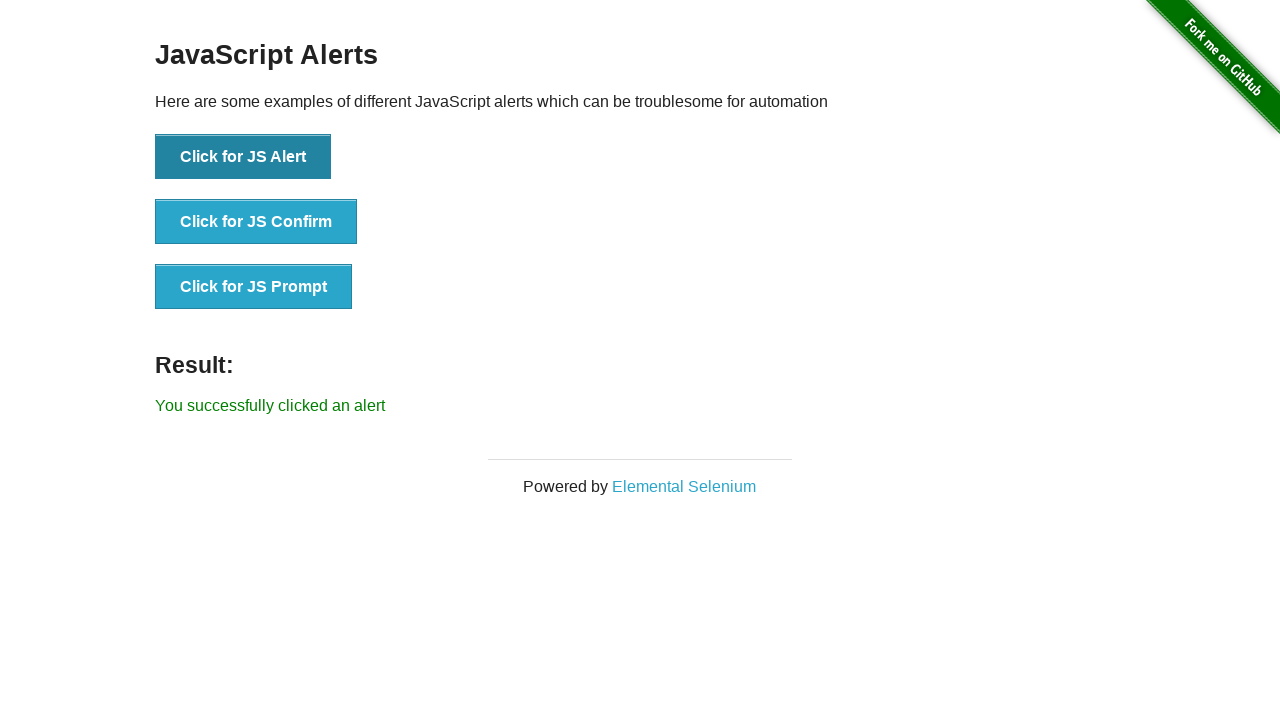

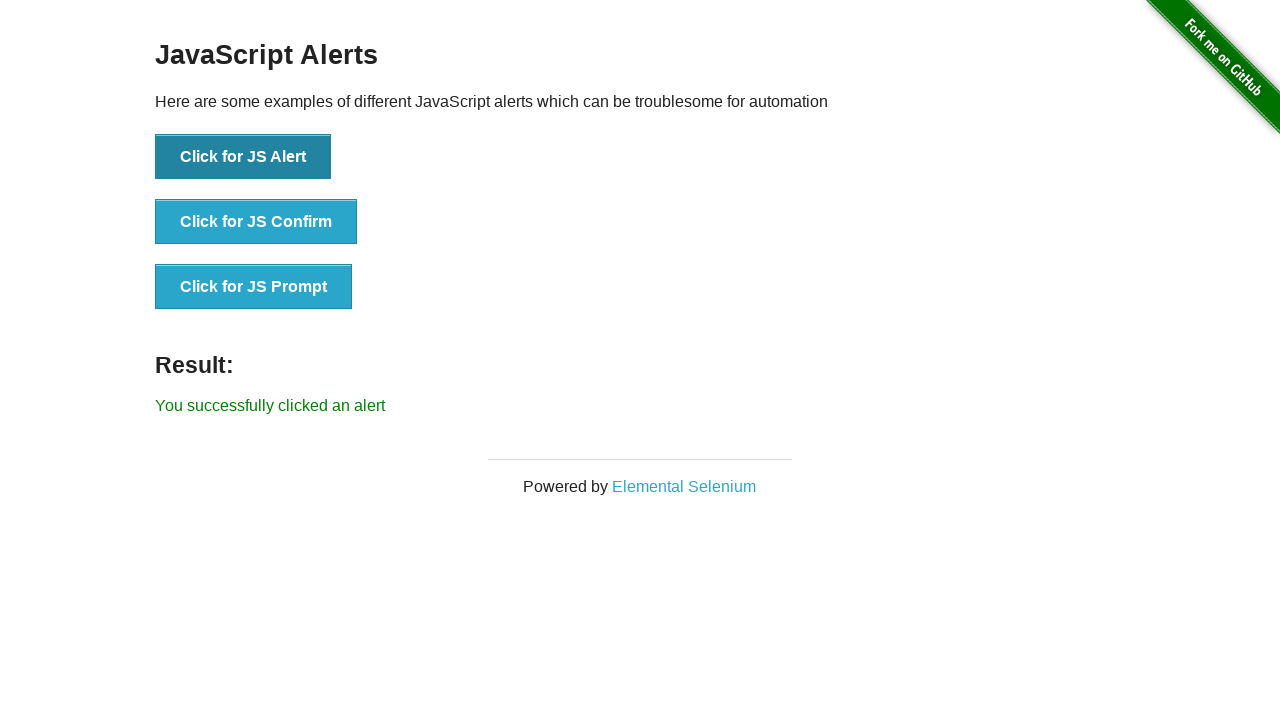